Opens the OrangeHRM demo website and verifies the page loads successfully

Starting URL: https://opensource-demo.orangehrmlive.com/

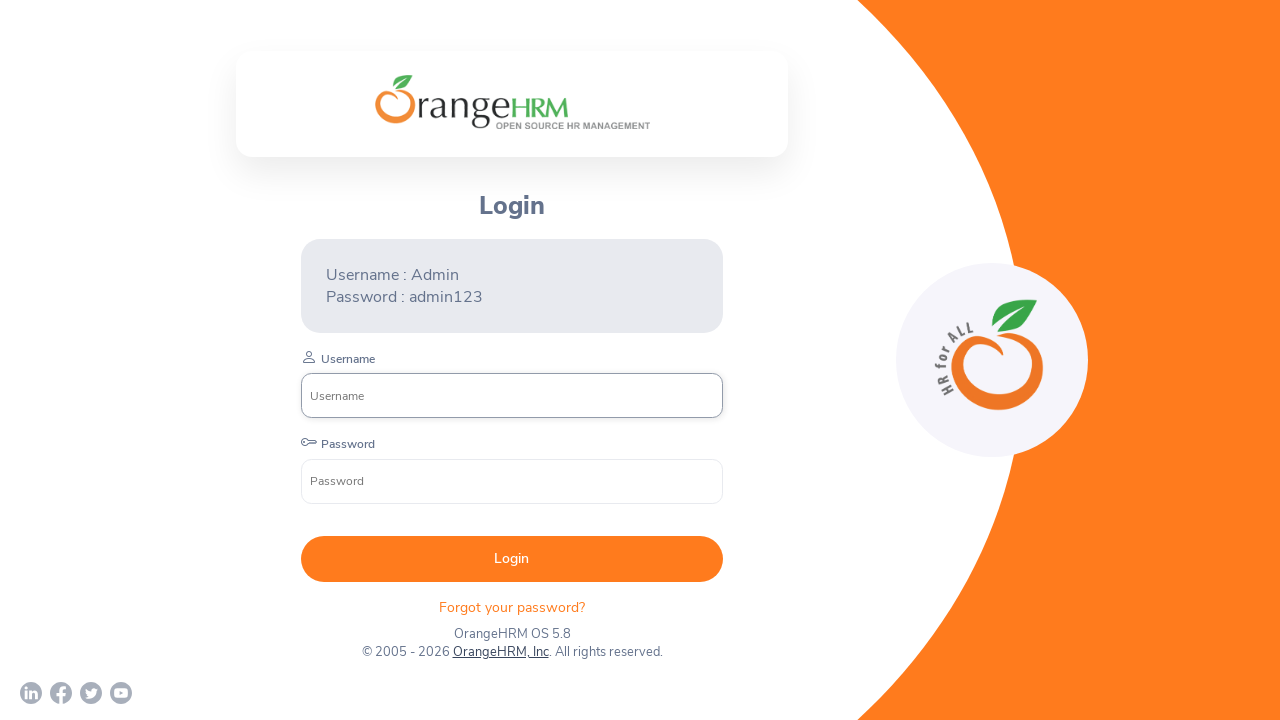

Waited for page DOM to load
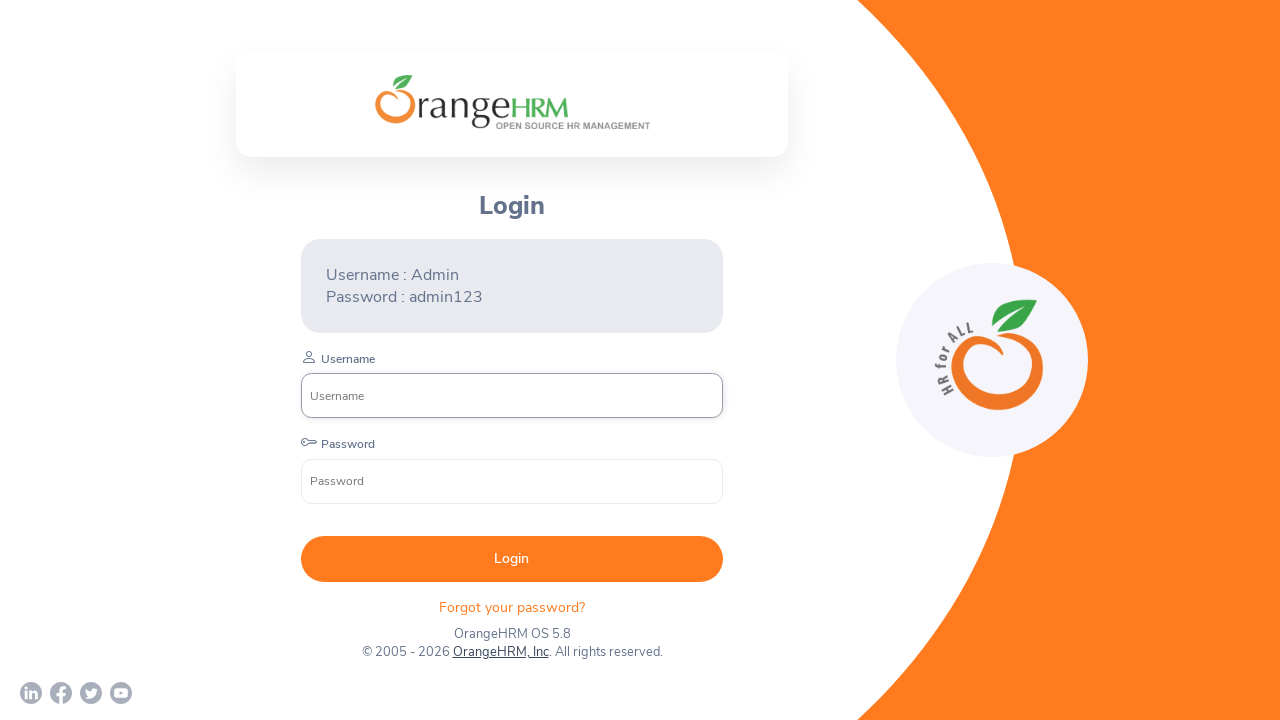

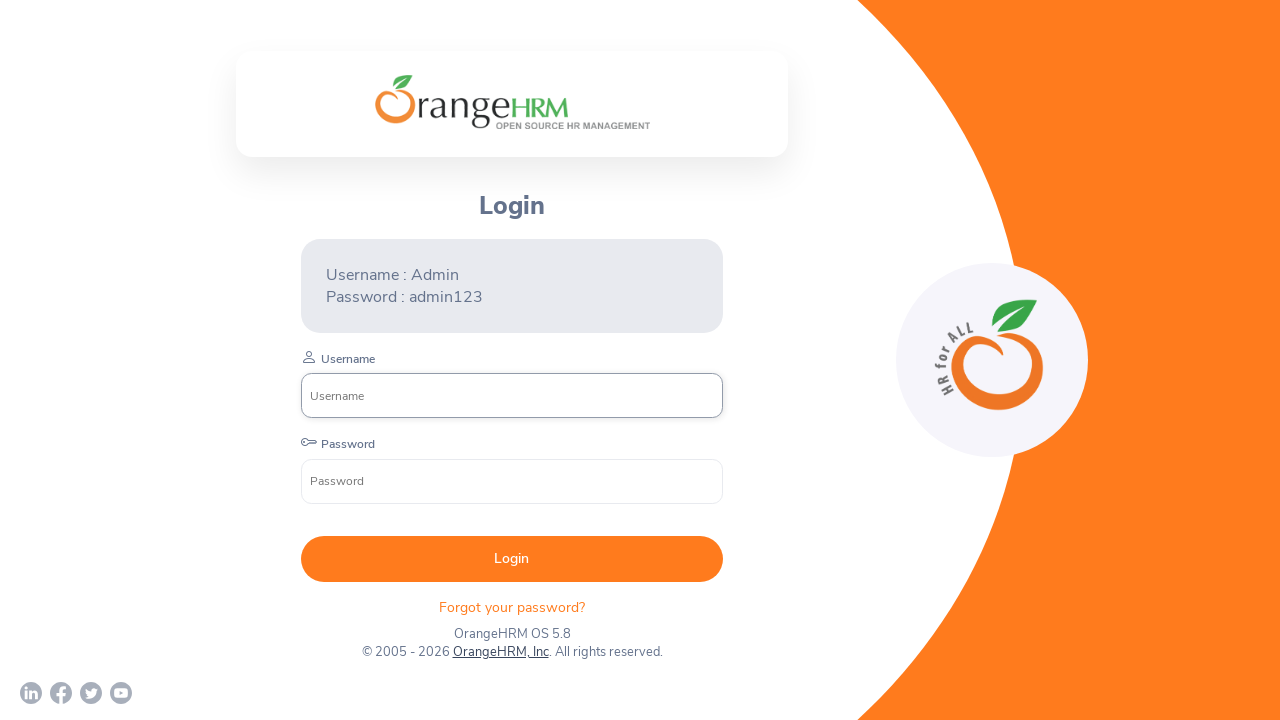